Tests double-clicking a button element

Starting URL: https://demoqa.com/buttons

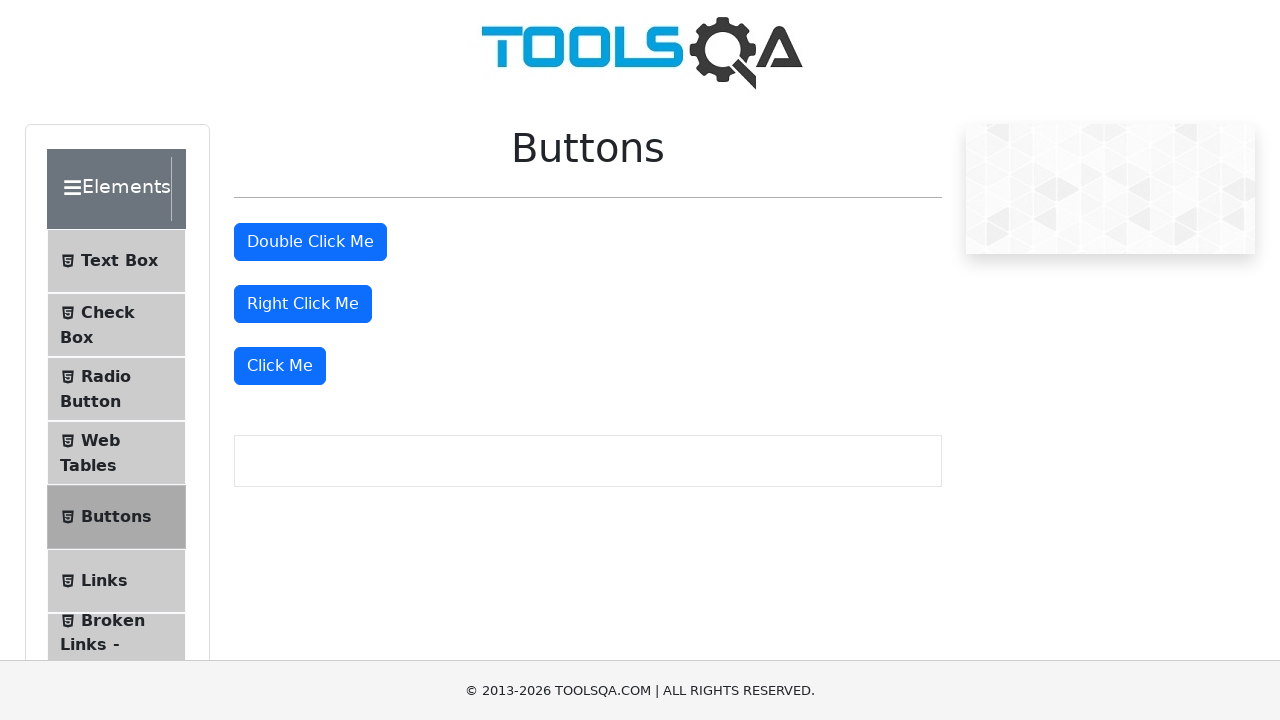

Navigated to https://demoqa.com/buttons
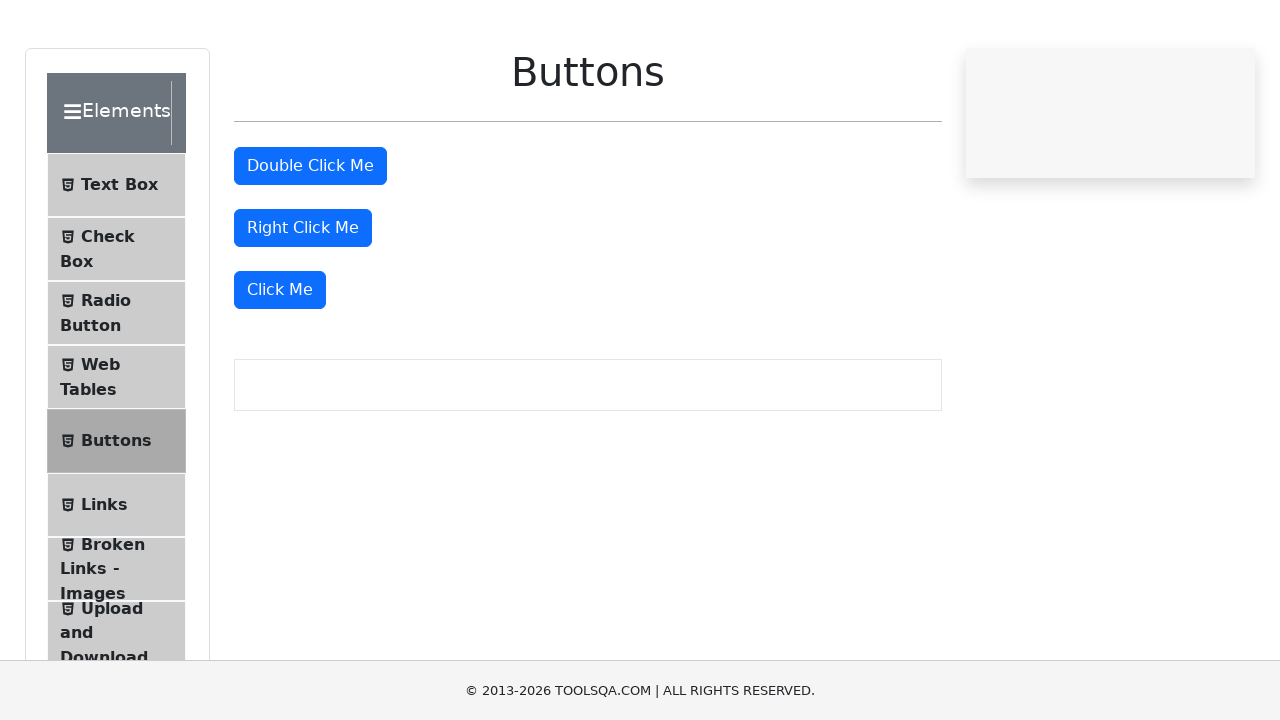

Double-clicked the button element with id 'doubleClickBtn' at (310, 242) on #doubleClickBtn
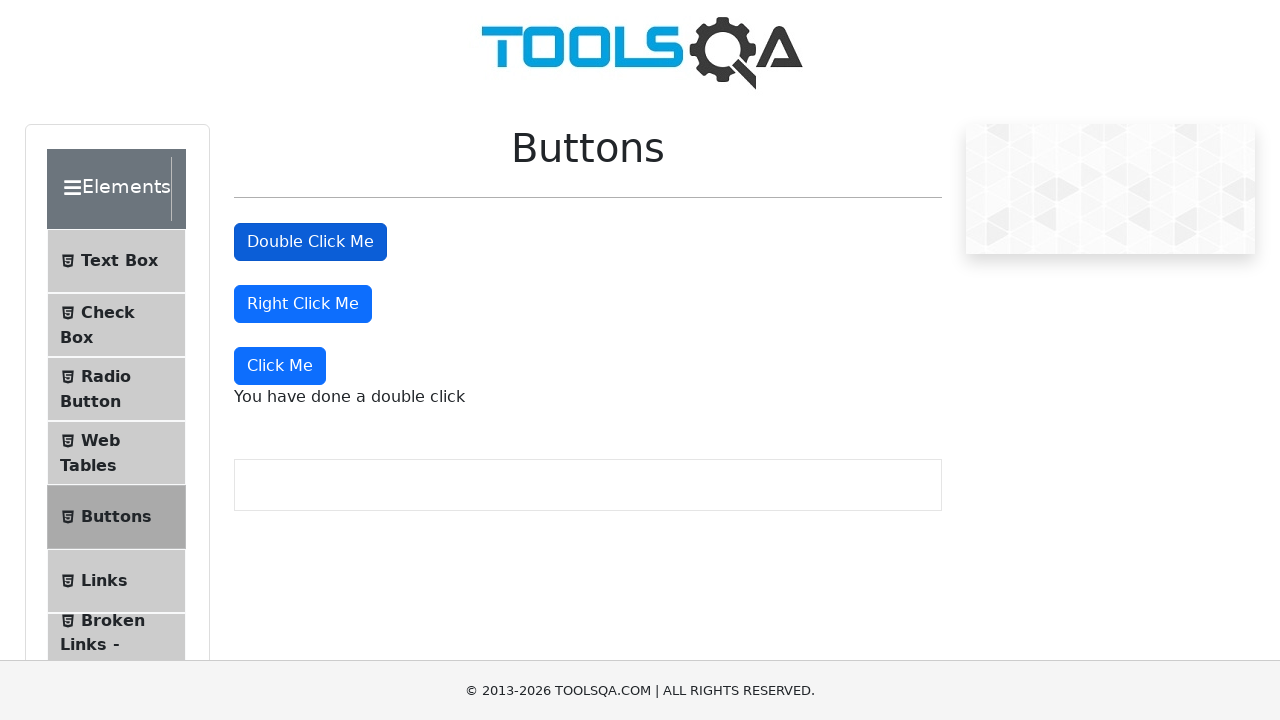

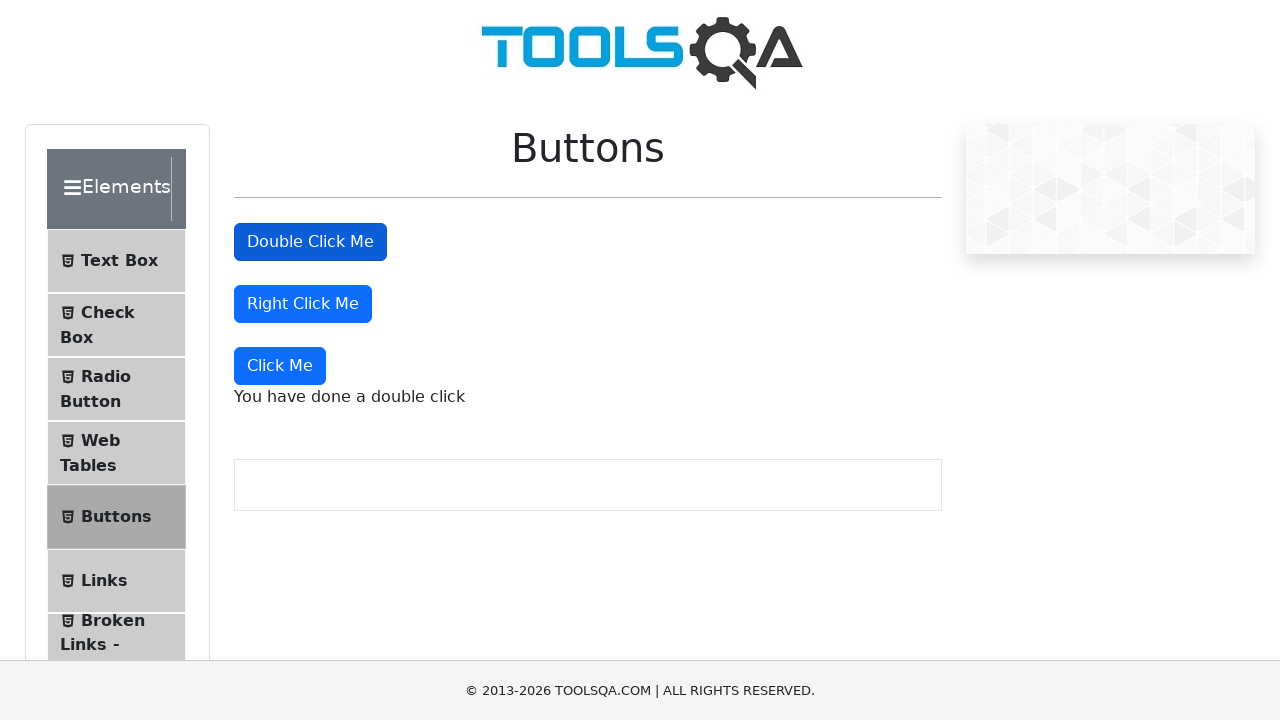